Tests editing a todo item by double-clicking, filling new text, and pressing Enter

Starting URL: https://demo.playwright.dev/todomvc

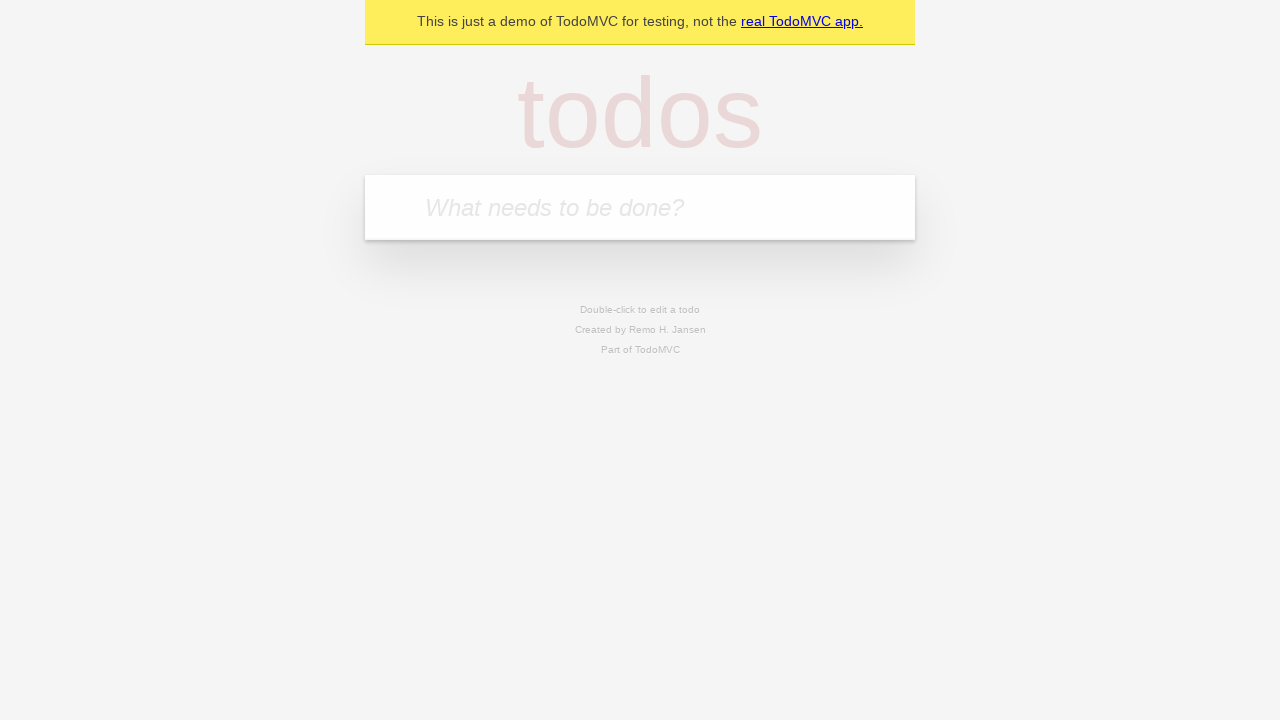

Filled new todo field with 'buy some cheese' on internal:attr=[placeholder="What needs to be done?"i]
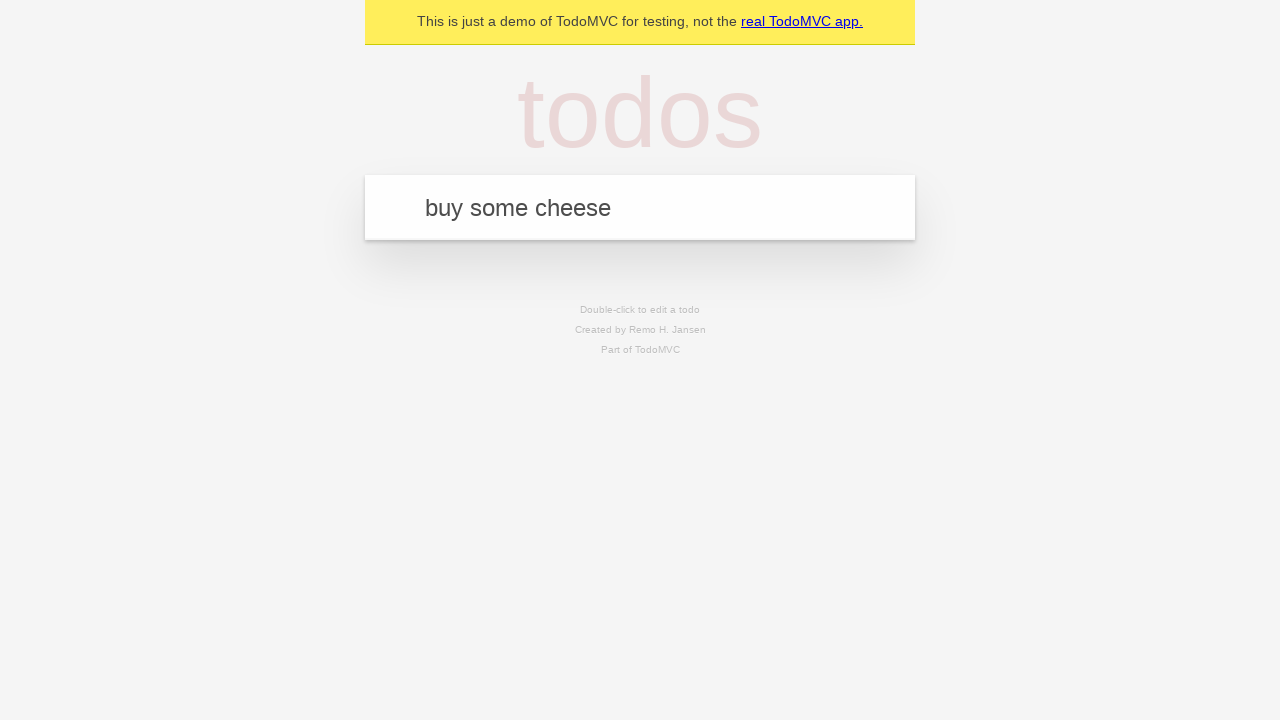

Pressed Enter to create first todo on internal:attr=[placeholder="What needs to be done?"i]
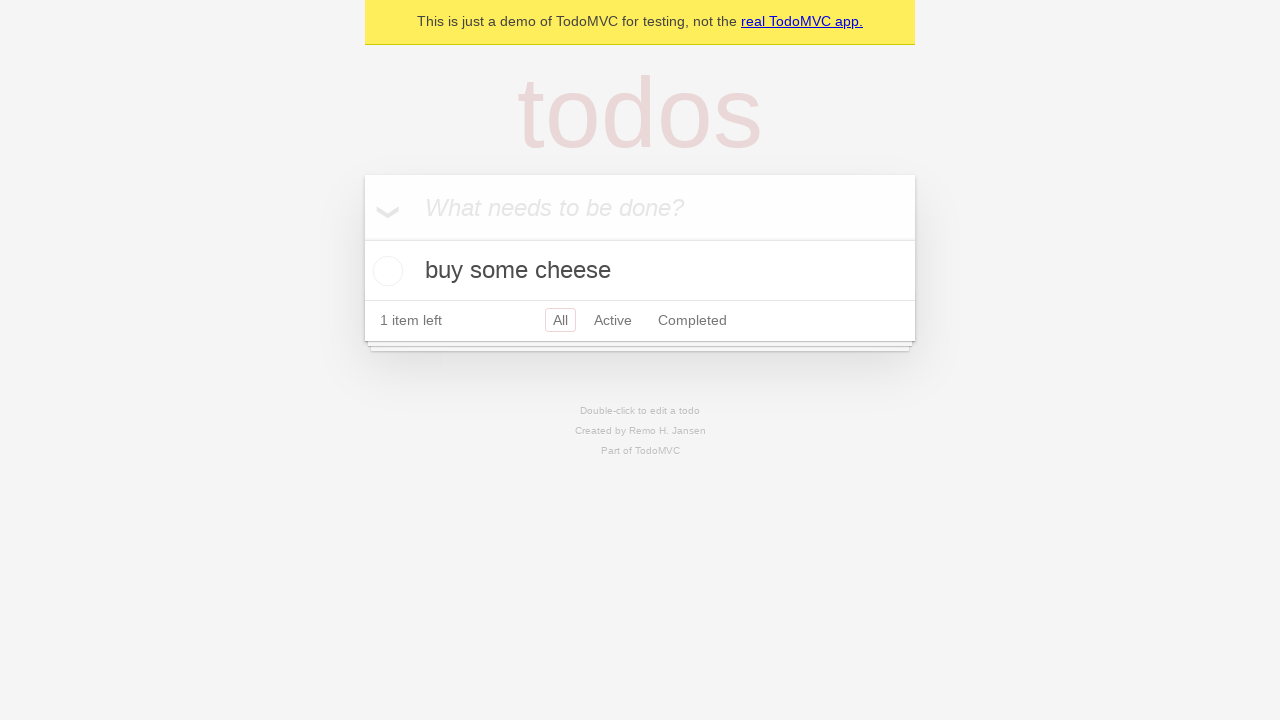

Filled new todo field with 'feed the cat' on internal:attr=[placeholder="What needs to be done?"i]
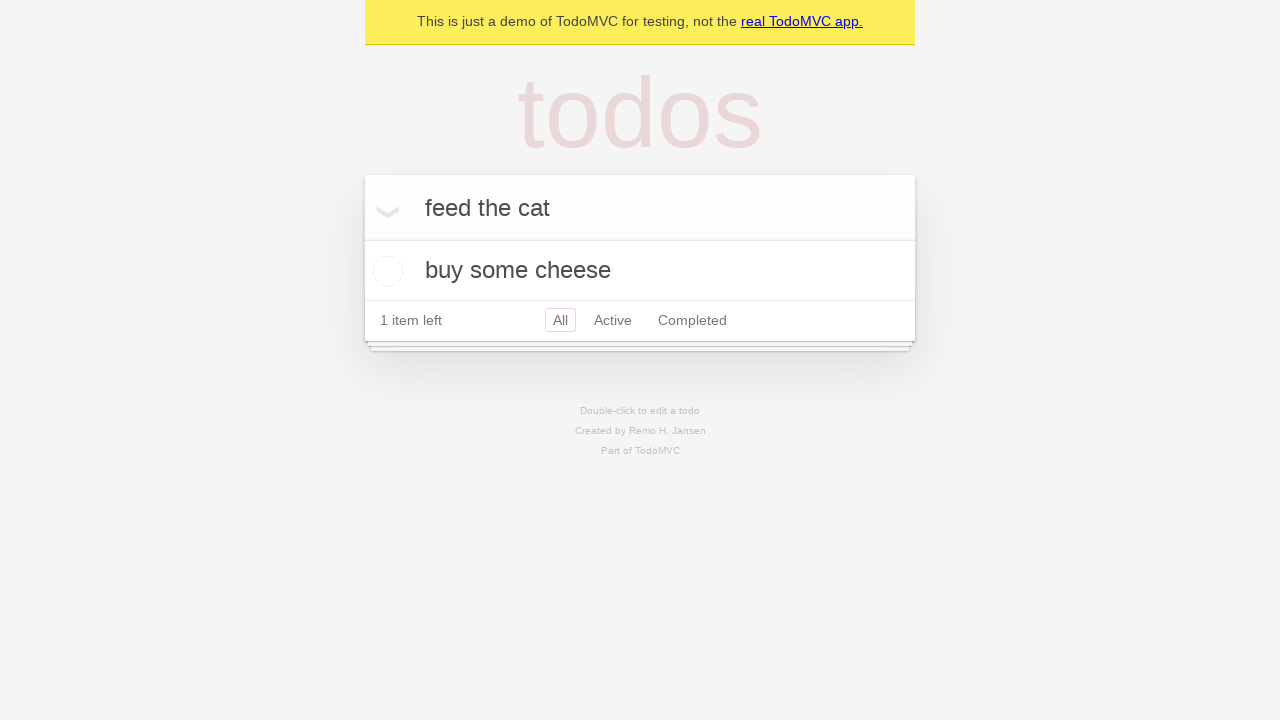

Pressed Enter to create second todo on internal:attr=[placeholder="What needs to be done?"i]
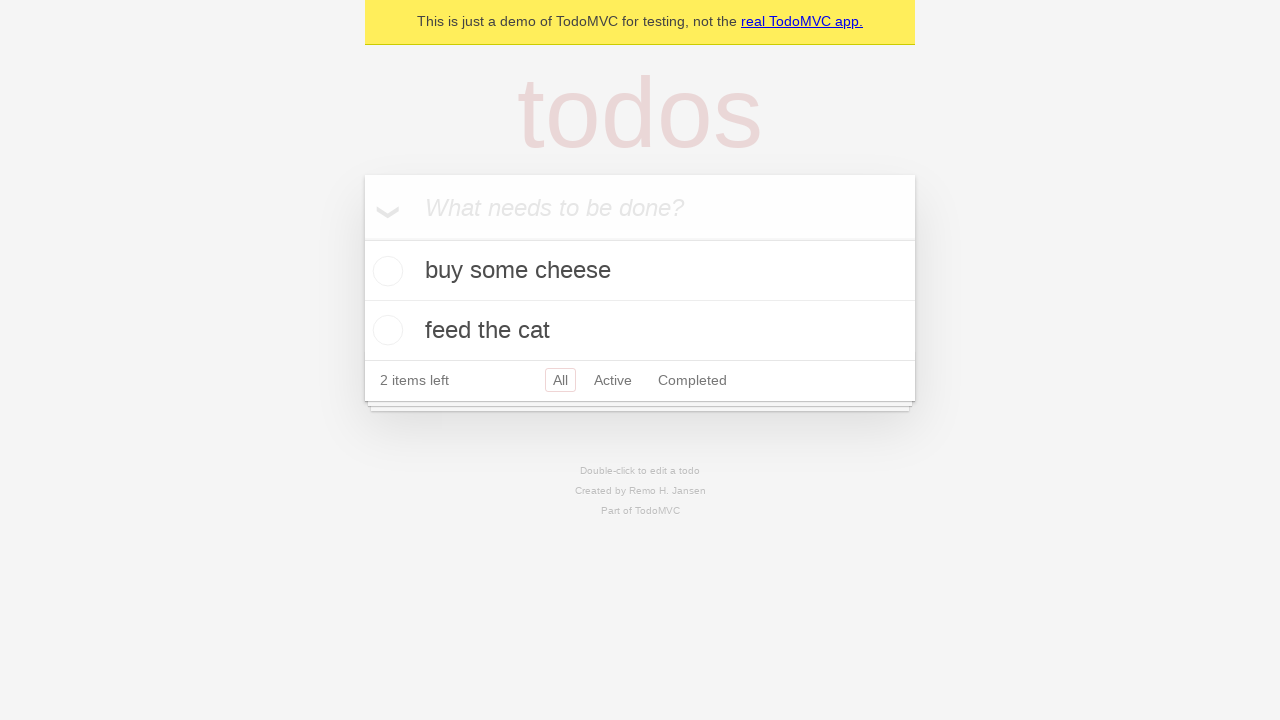

Filled new todo field with 'book a doctors appointment' on internal:attr=[placeholder="What needs to be done?"i]
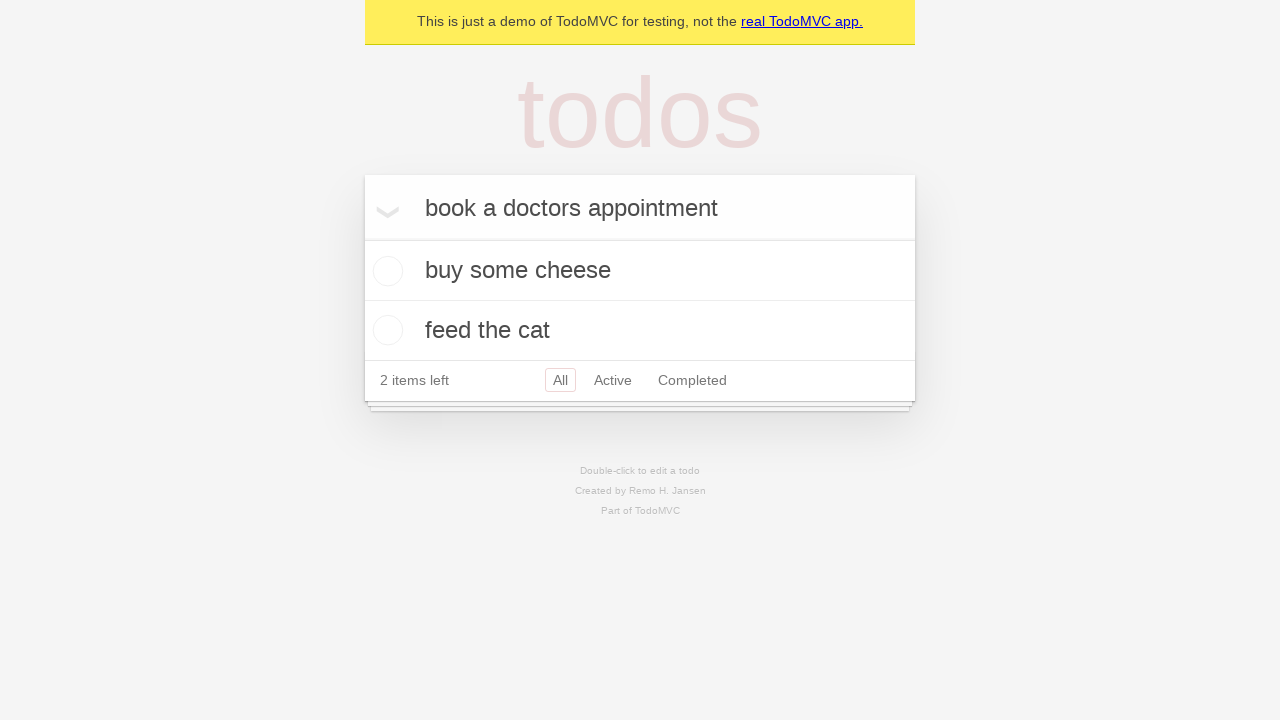

Pressed Enter to create third todo on internal:attr=[placeholder="What needs to be done?"i]
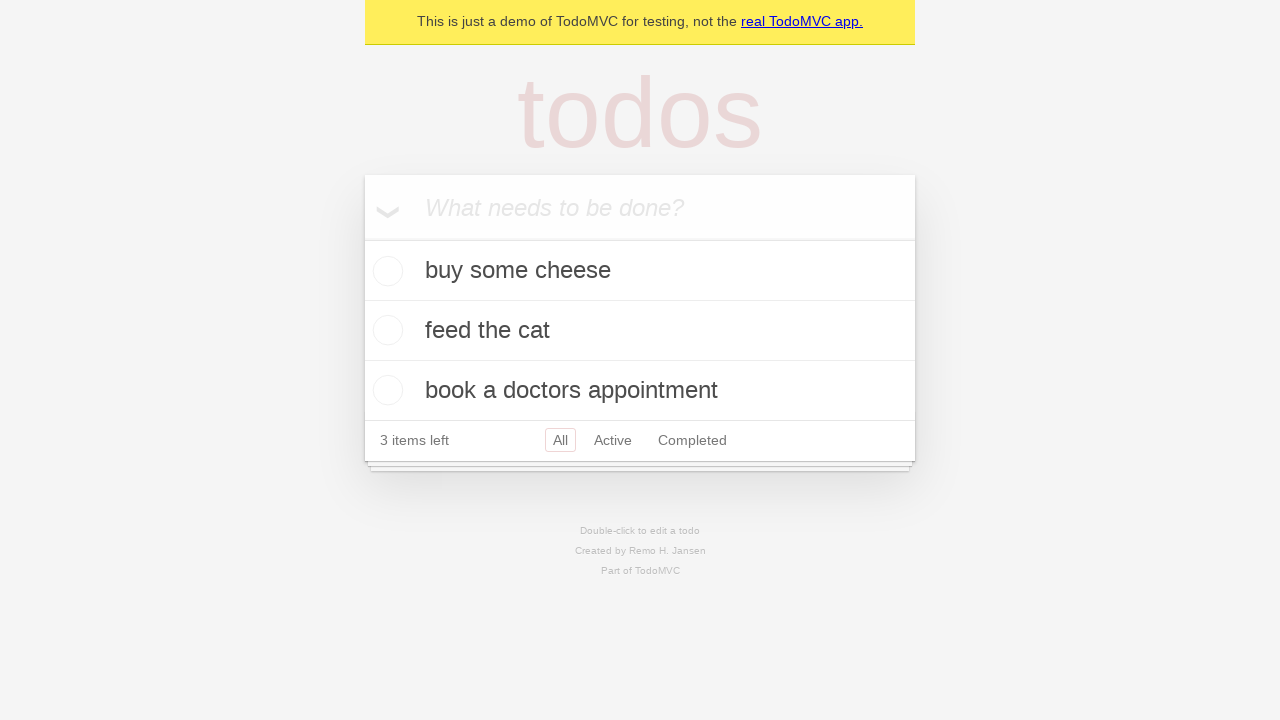

Located all todo items
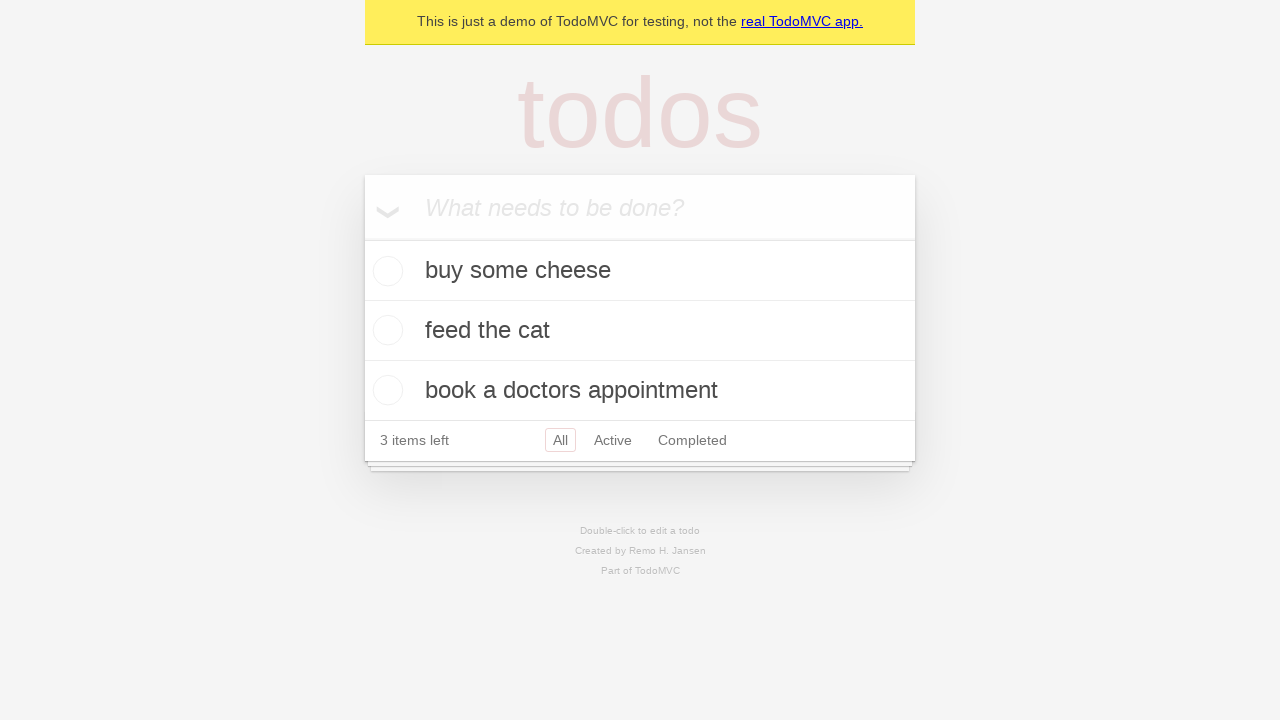

Selected second todo item
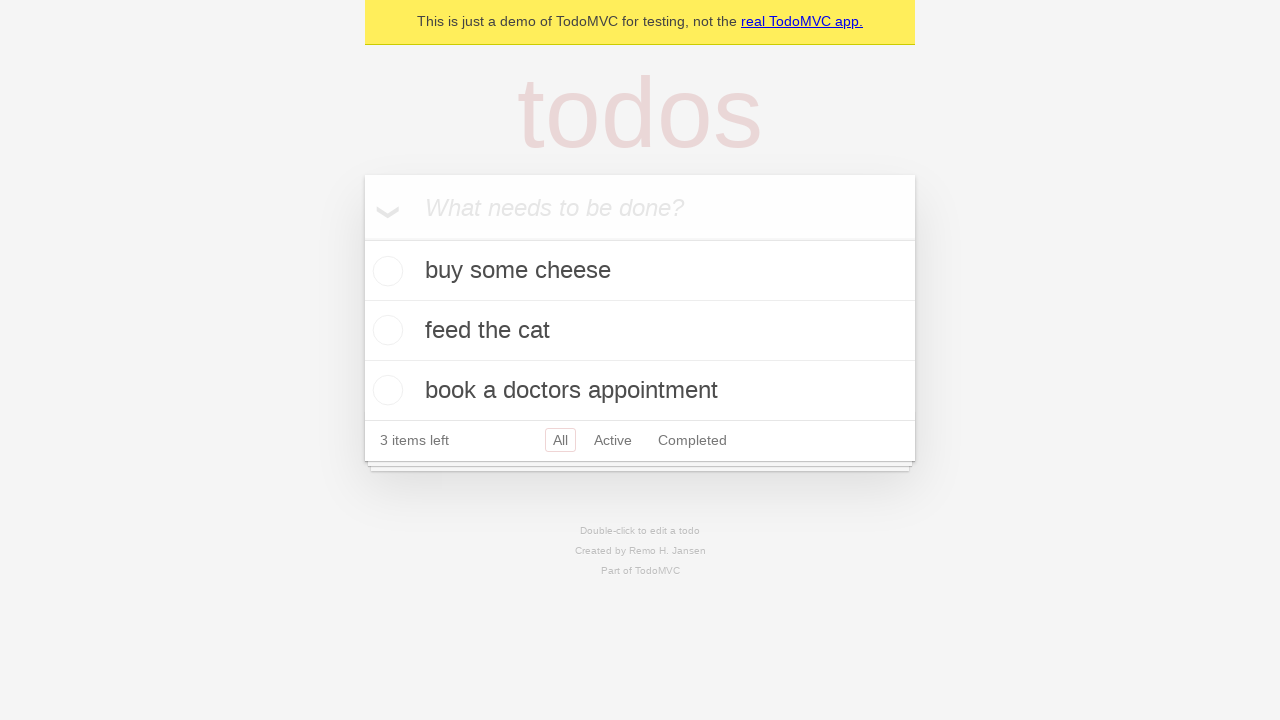

Double-clicked second todo to enter edit mode at (640, 331) on internal:testid=[data-testid="todo-item"s] >> nth=1
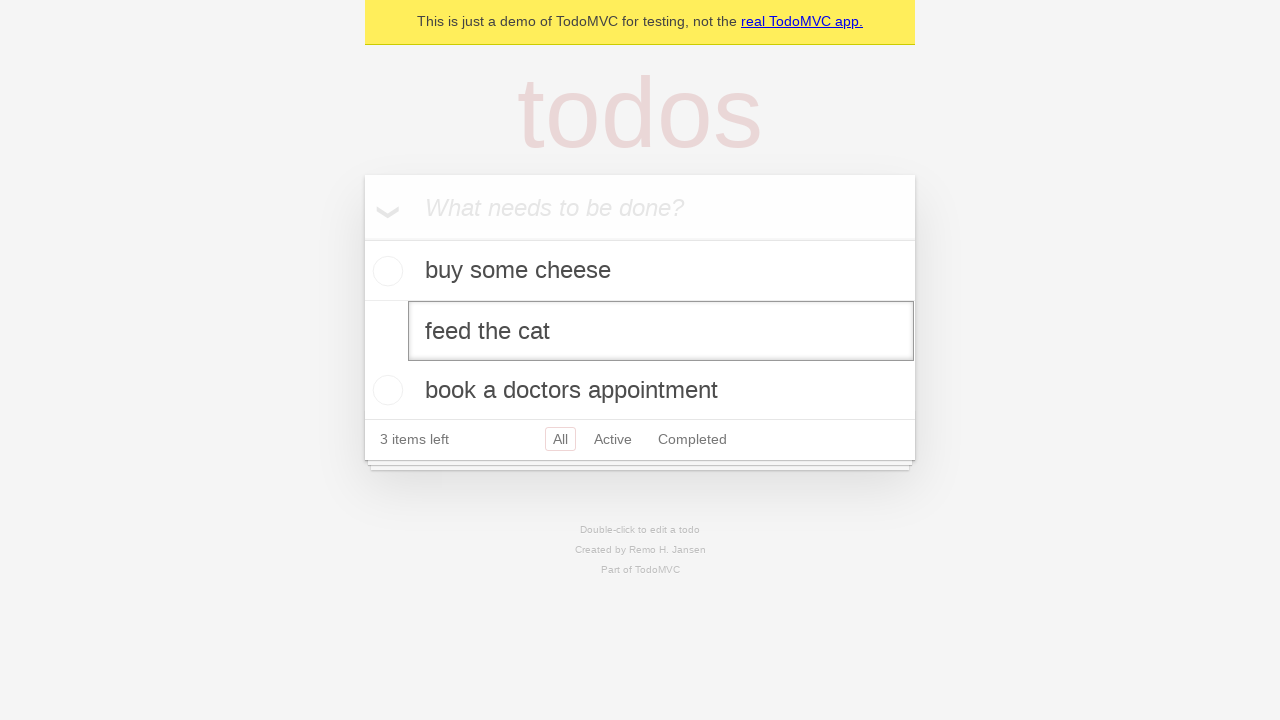

Filled edit textbox with 'buy some sausages' on internal:testid=[data-testid="todo-item"s] >> nth=1 >> internal:role=textbox[nam
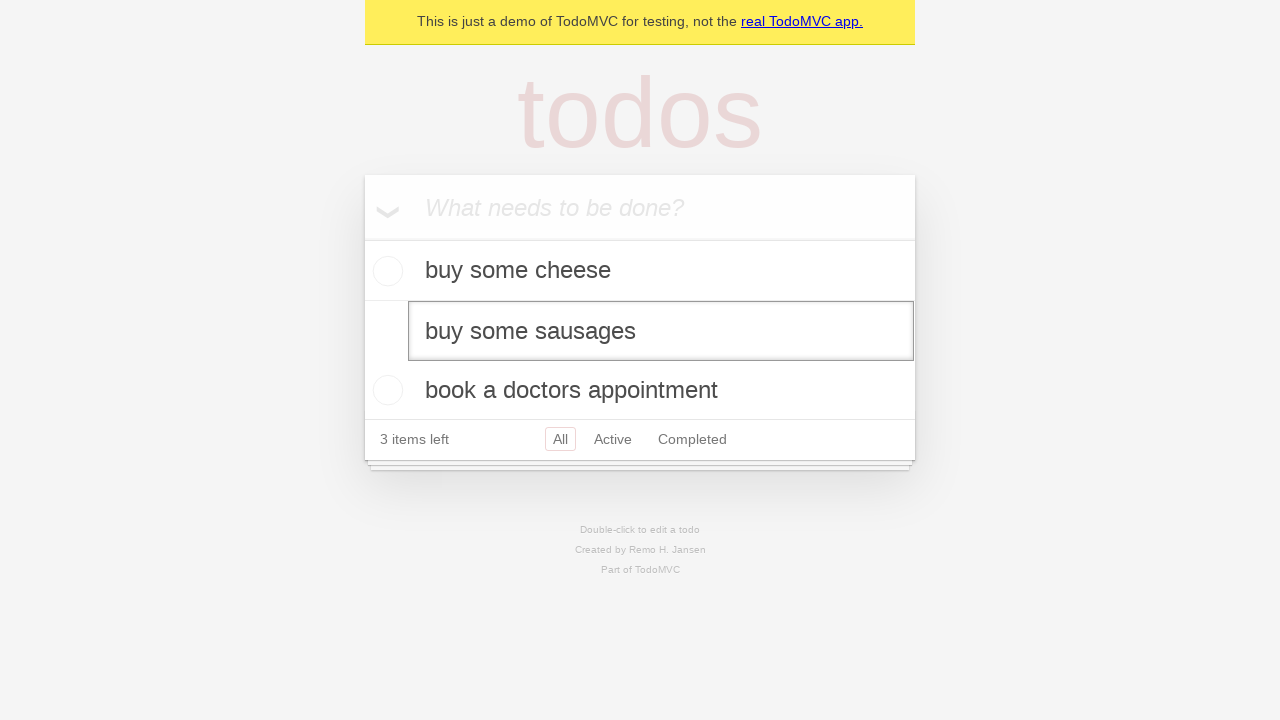

Pressed Enter to confirm todo edit on internal:testid=[data-testid="todo-item"s] >> nth=1 >> internal:role=textbox[nam
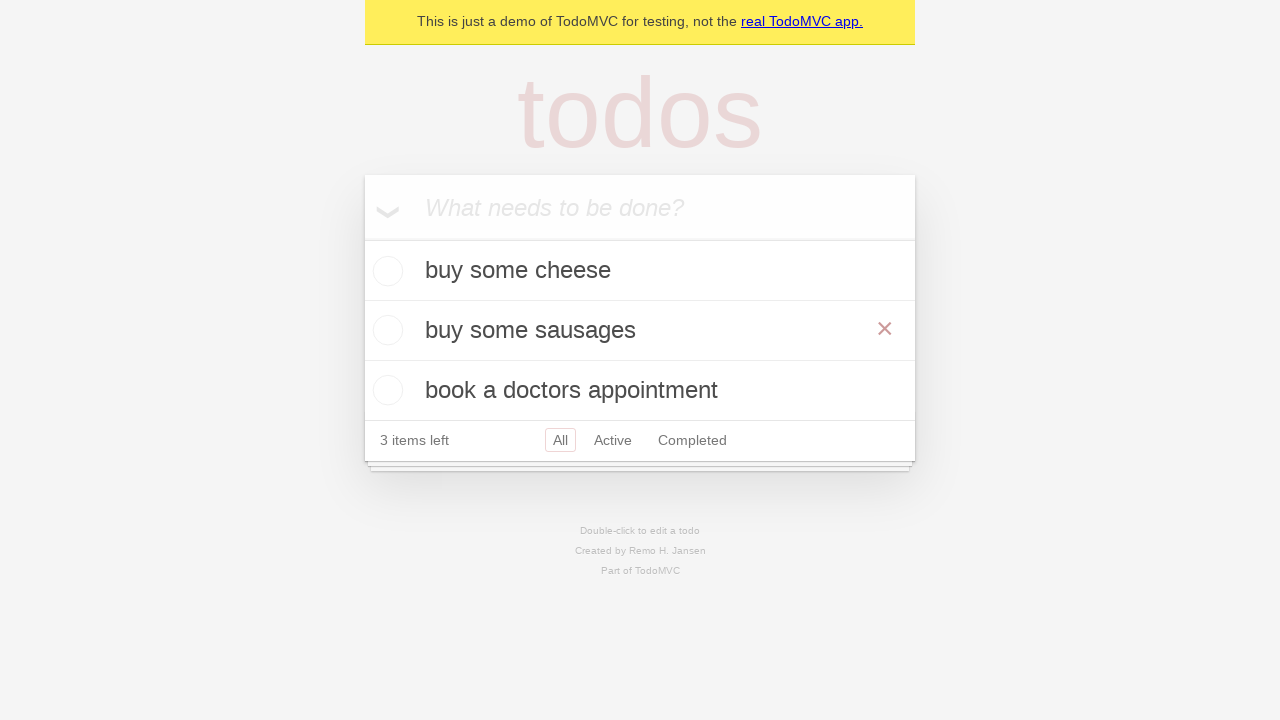

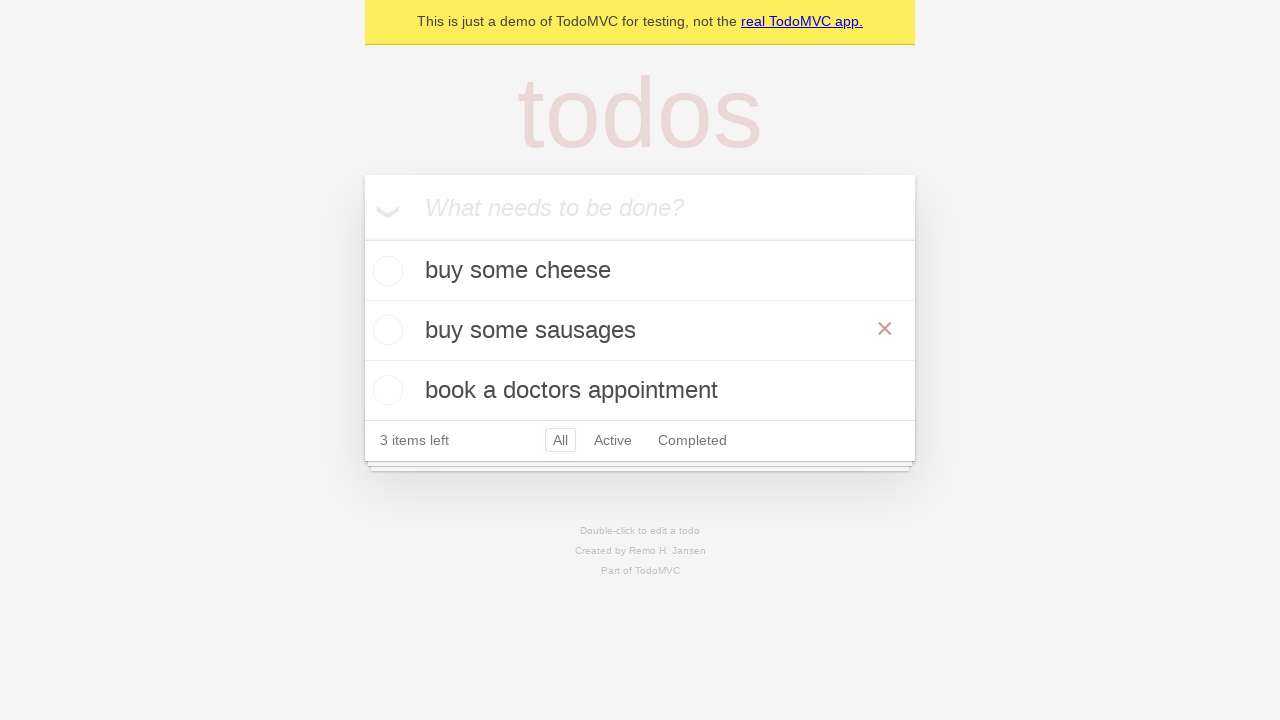